Tests DuckDuckGo search functionality by searching for "panda" and verifying the page title contains the search phrase

Starting URL: https://duckduckgo.com

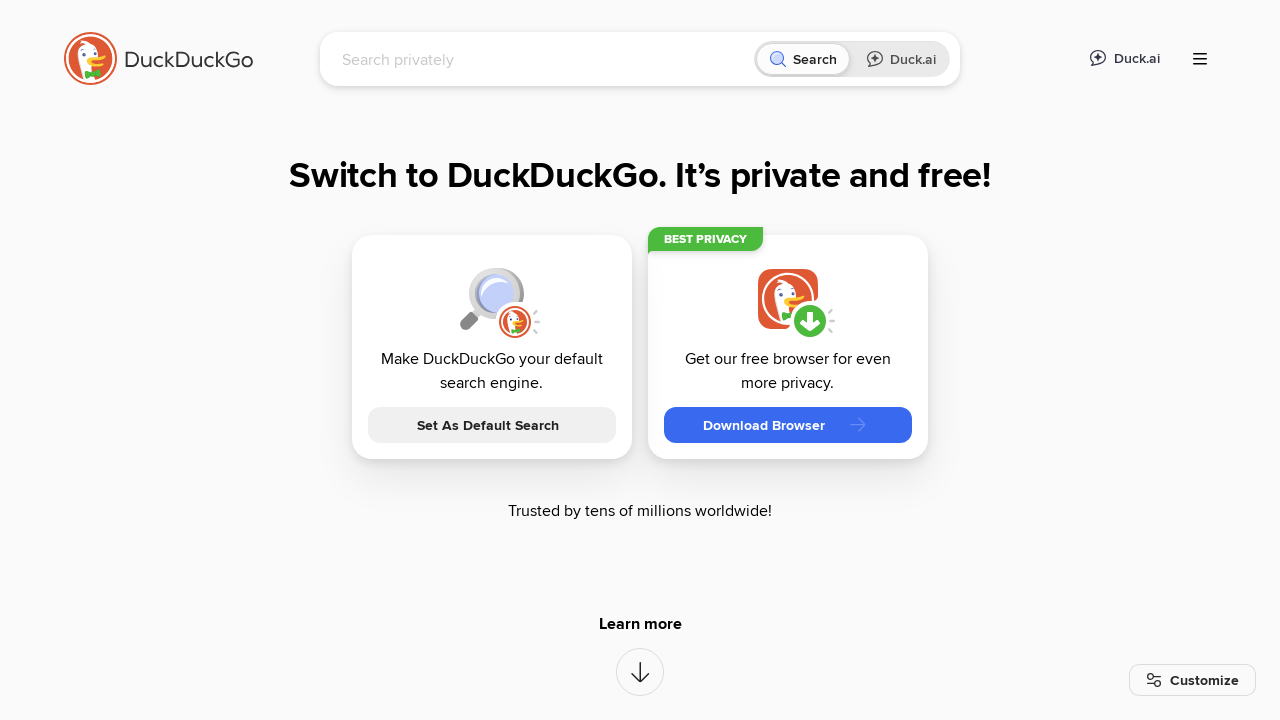

Filled search box with 'panda' on input[name='q']
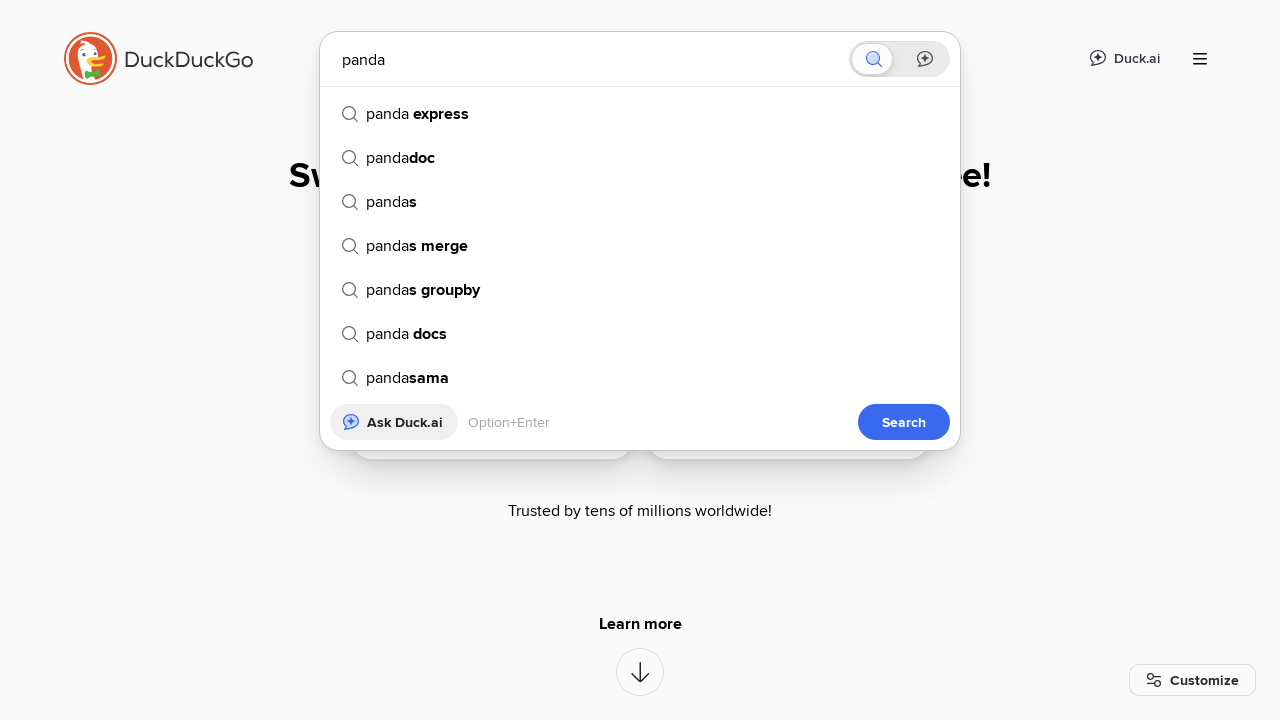

Pressed Enter to submit search query on input[name='q']
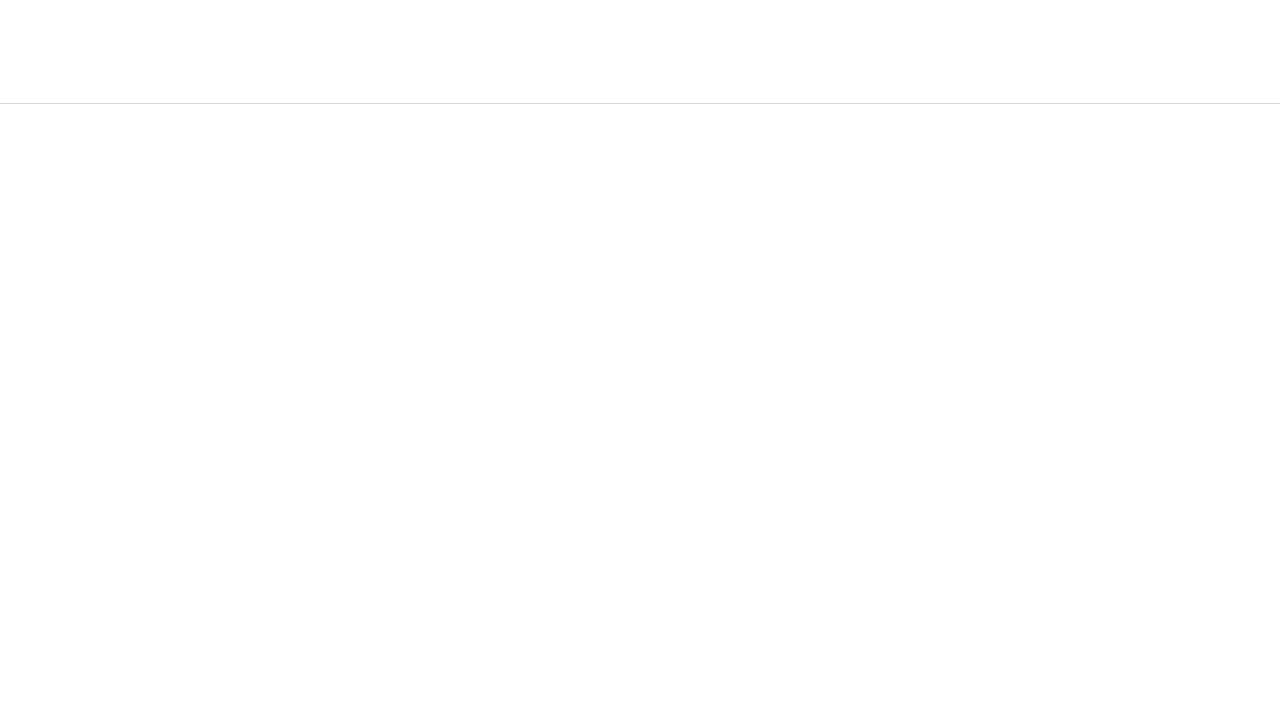

Search results page loaded (domcontentloaded)
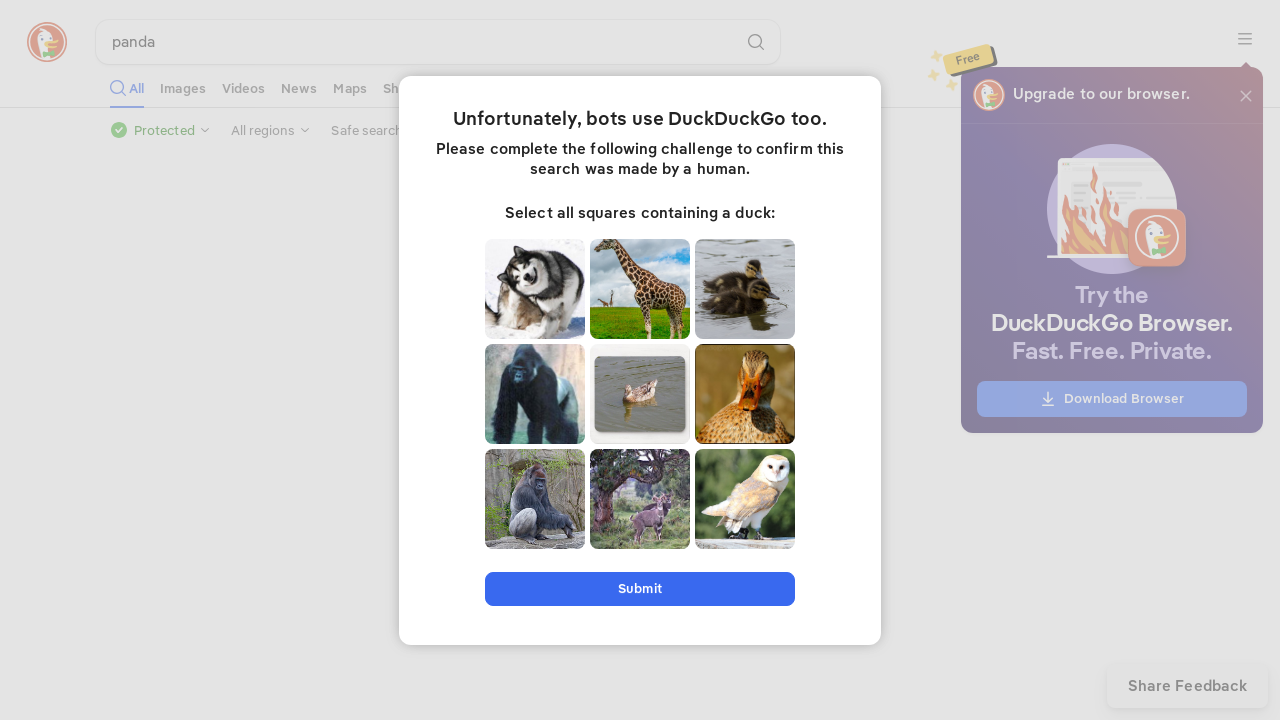

Verified page title contains 'panda' search phrase
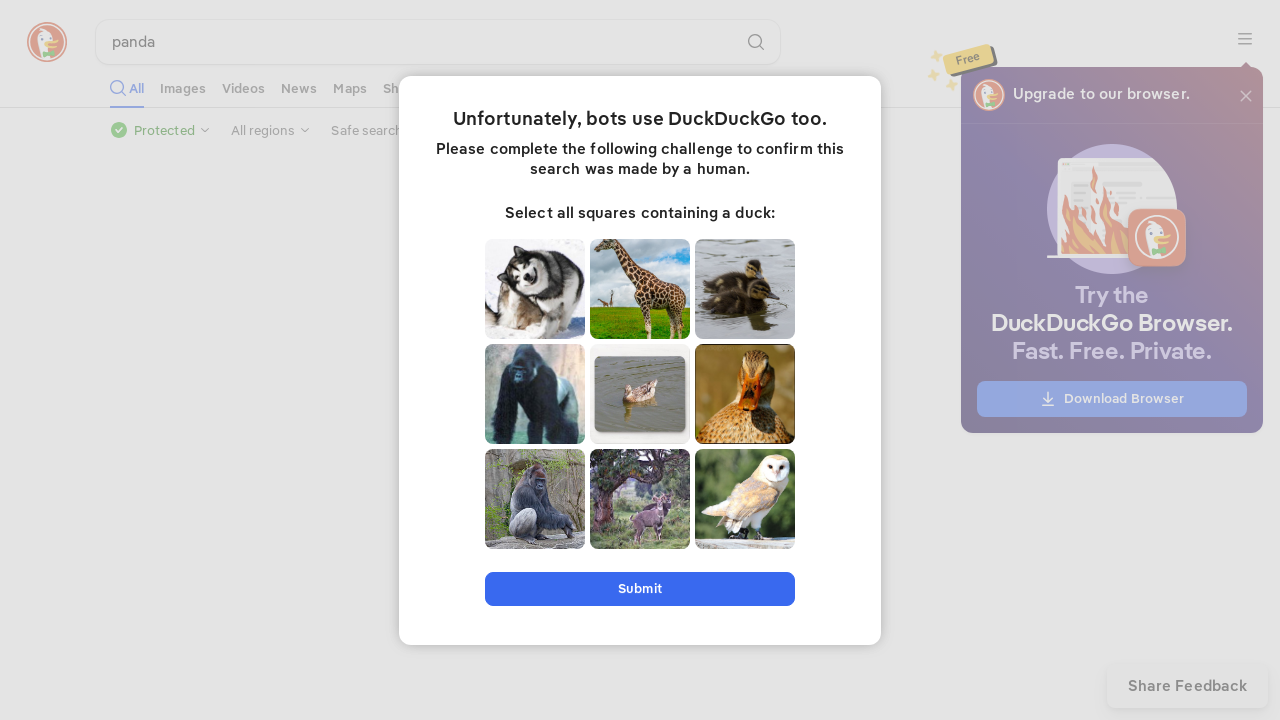

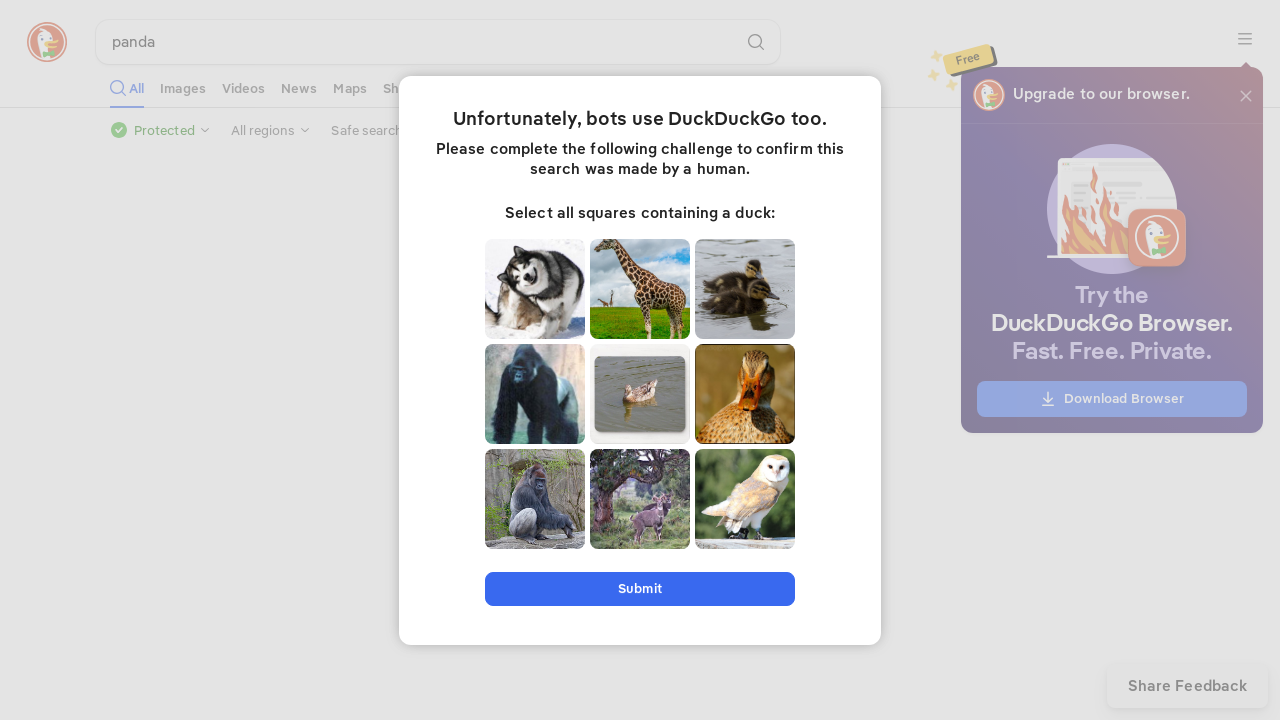